Demonstrates using ID locator by navigating to a practice page and filling a username input field with a test value

Starting URL: https://rahulshettyacademy.com/locatorspractice/

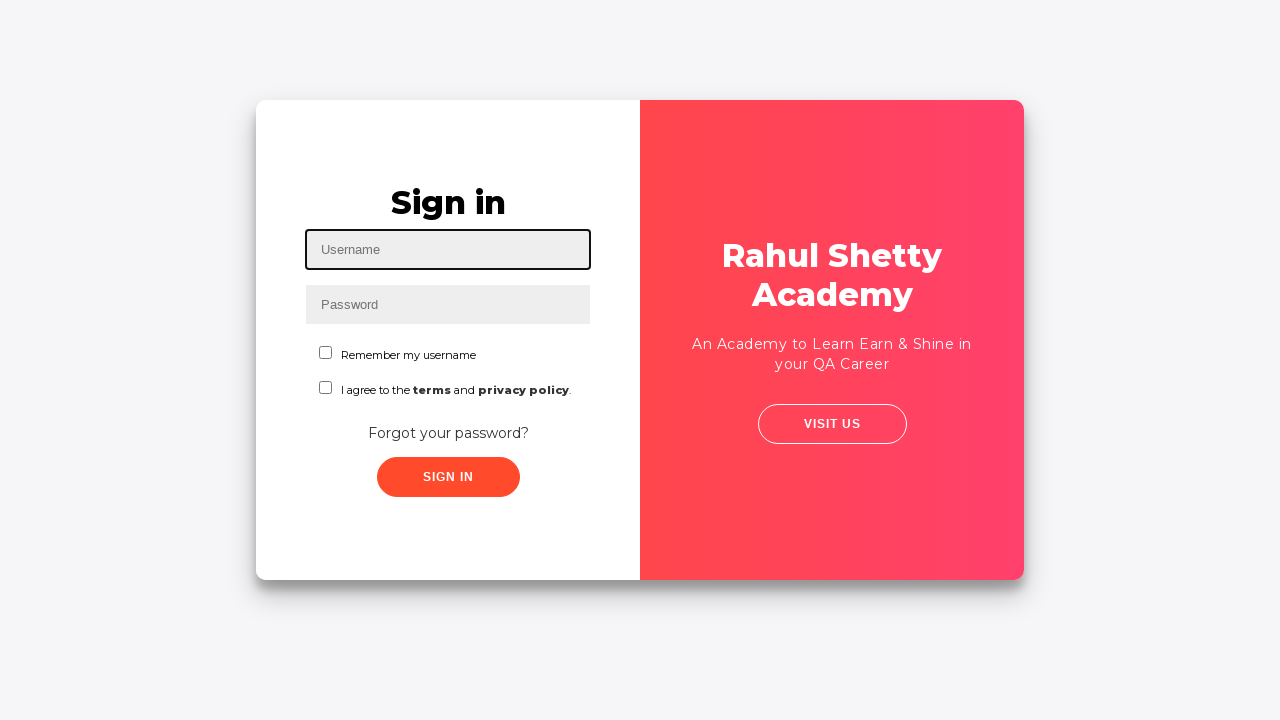

Filled username input field with 'rahul' using ID locator on #inputUsername
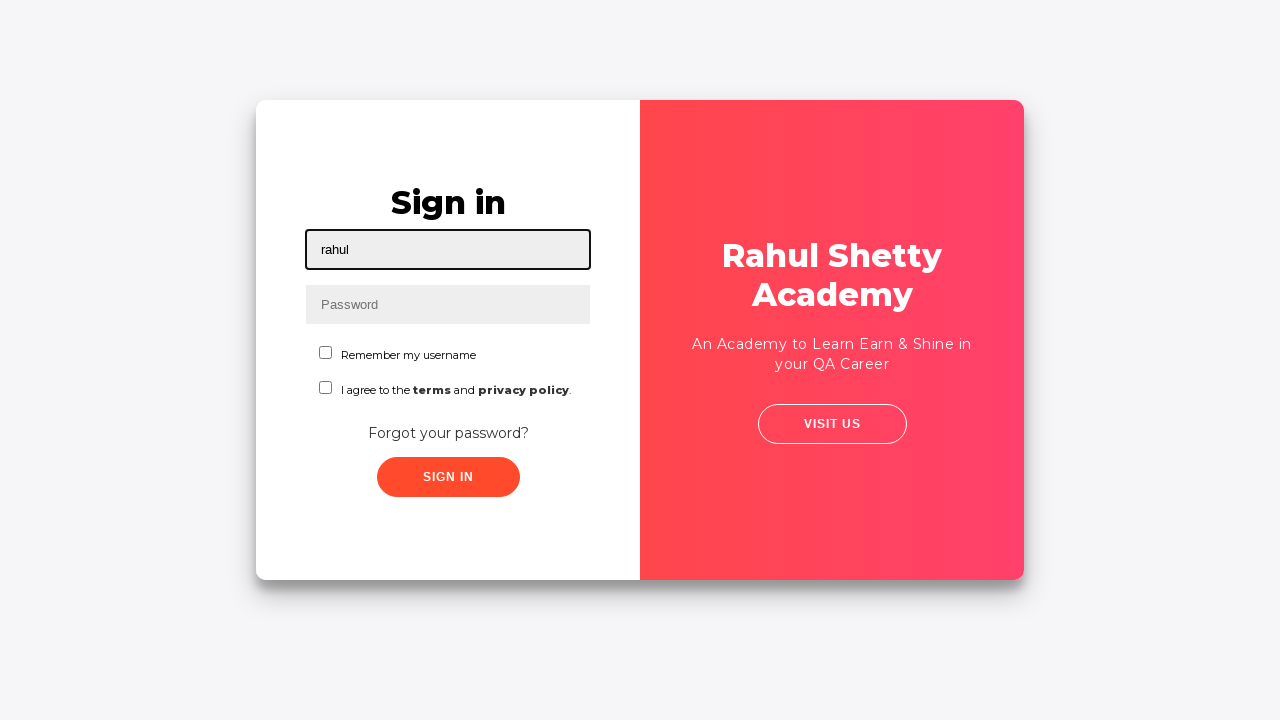

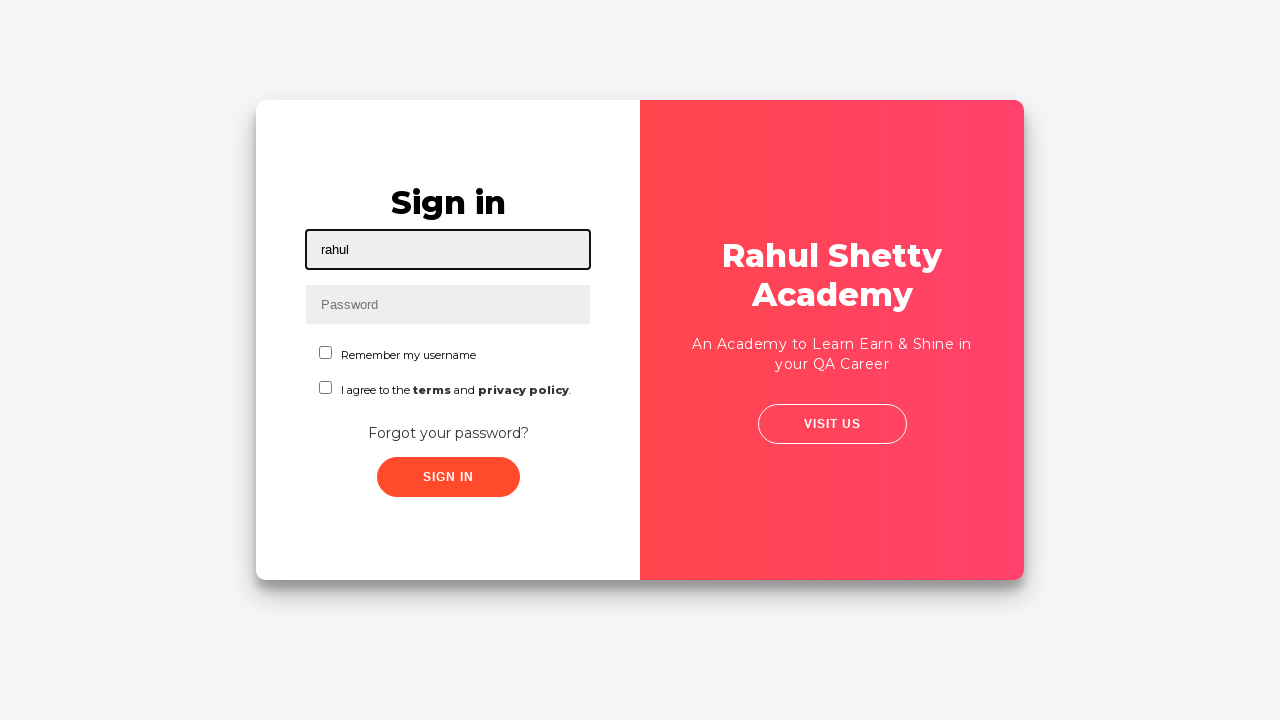